Navigates to a test website, clicks on the Dropdown link, and selects Option 2 from the dropdown menu

Starting URL: https://the-internet.herokuapp.com/

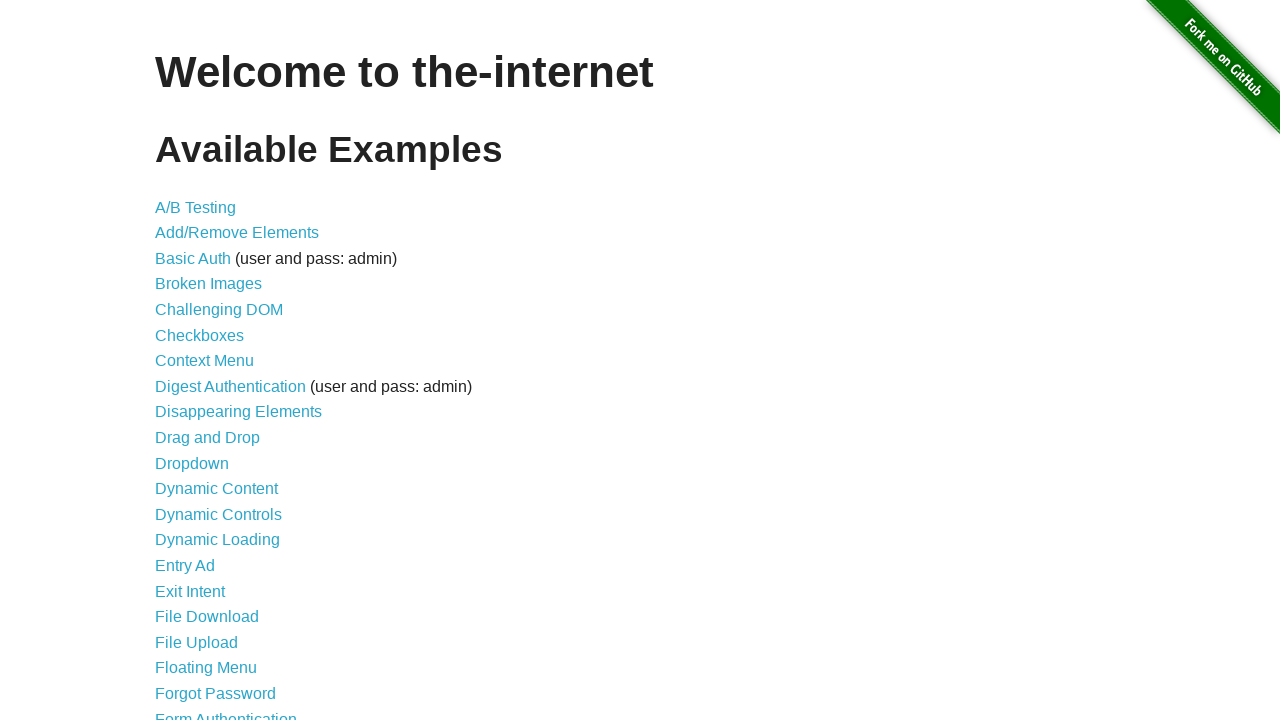

Clicked on the Dropdown link at (192, 463) on xpath=//a >> nth=11
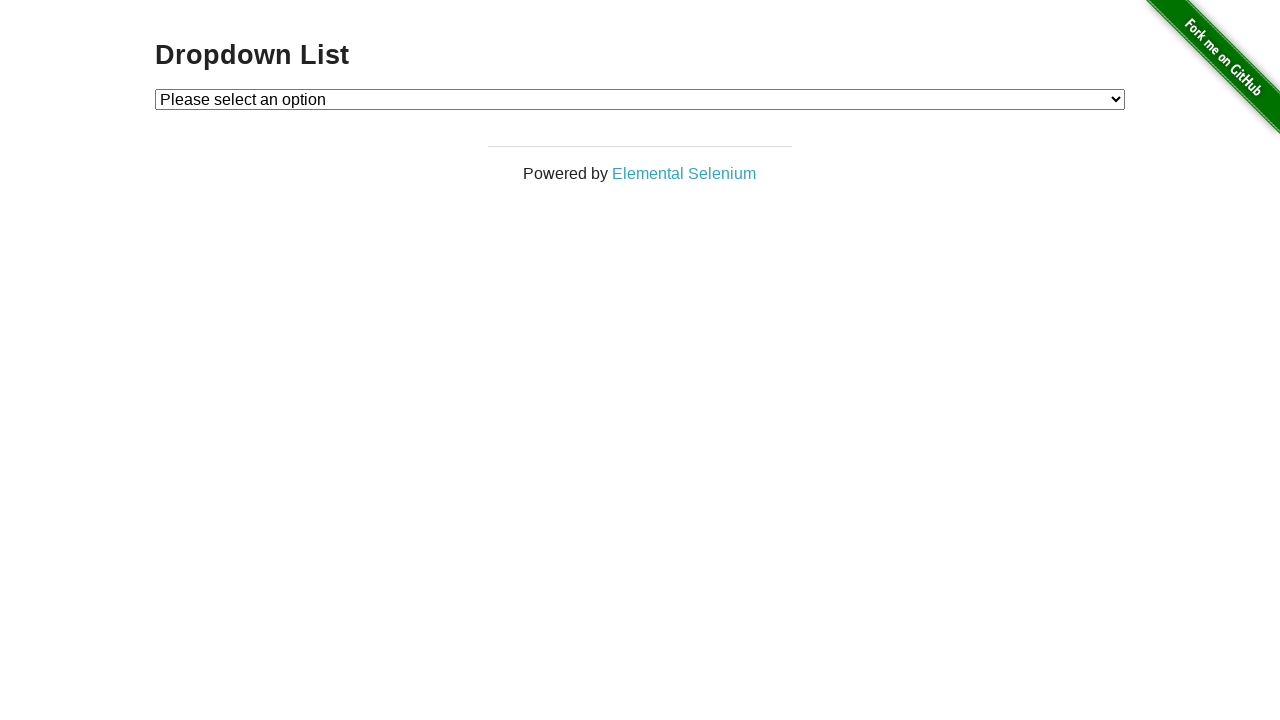

Selected Option 2 from the dropdown menu on #dropdown
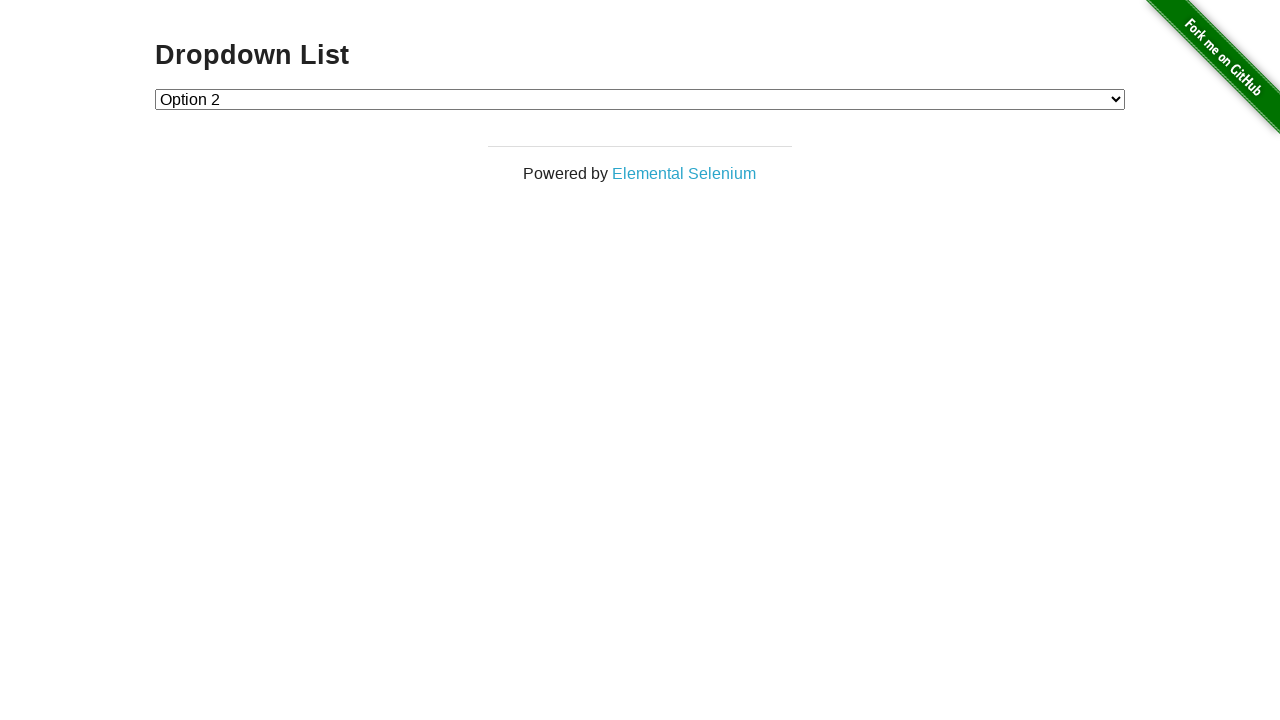

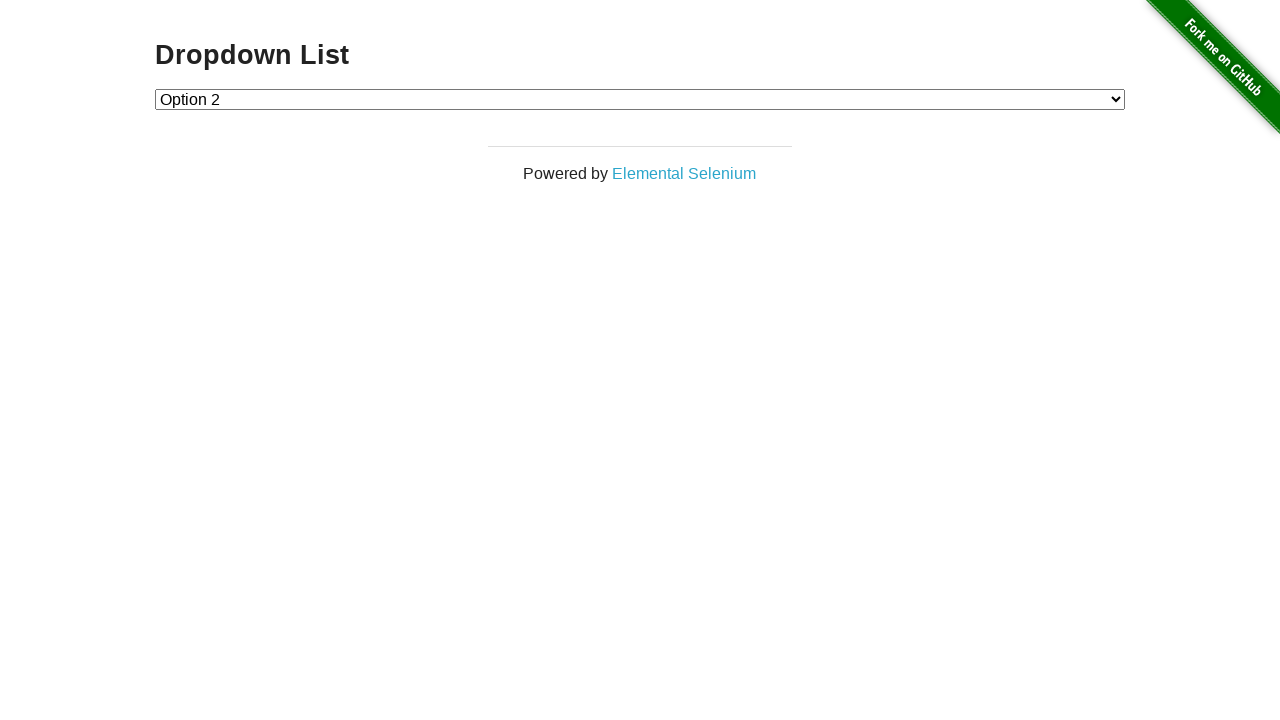